Tests file download functionality by clicking on a file link to download it from the download page

Starting URL: https://the-internet.herokuapp.com/download

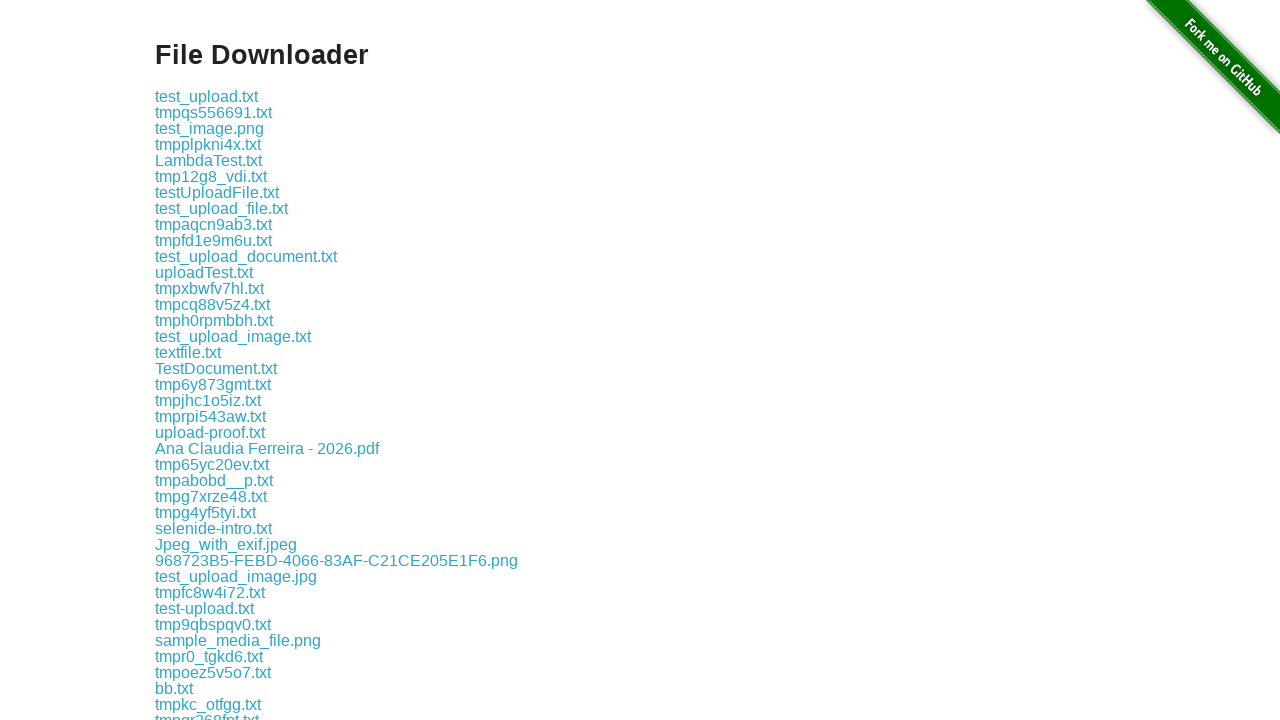

Waited for download links to be visible on the page
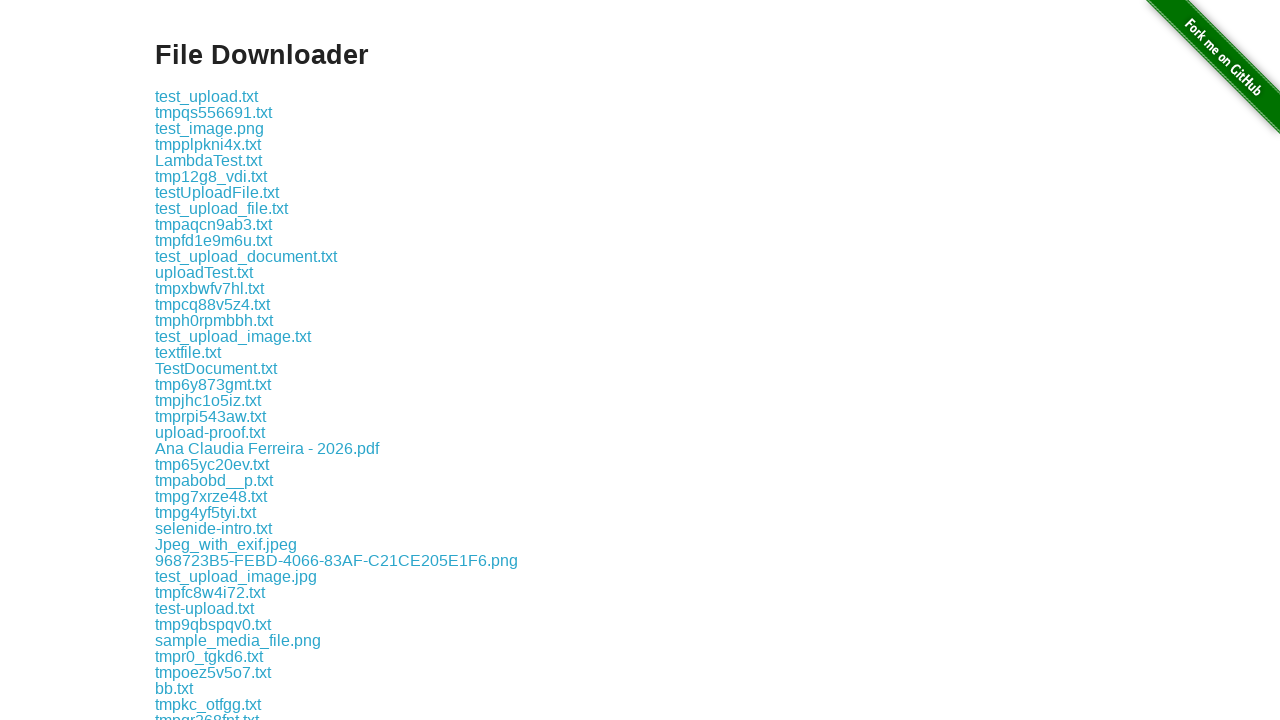

Clicked on the first available download link at (206, 96) on a[href*='download/']:first-of-type
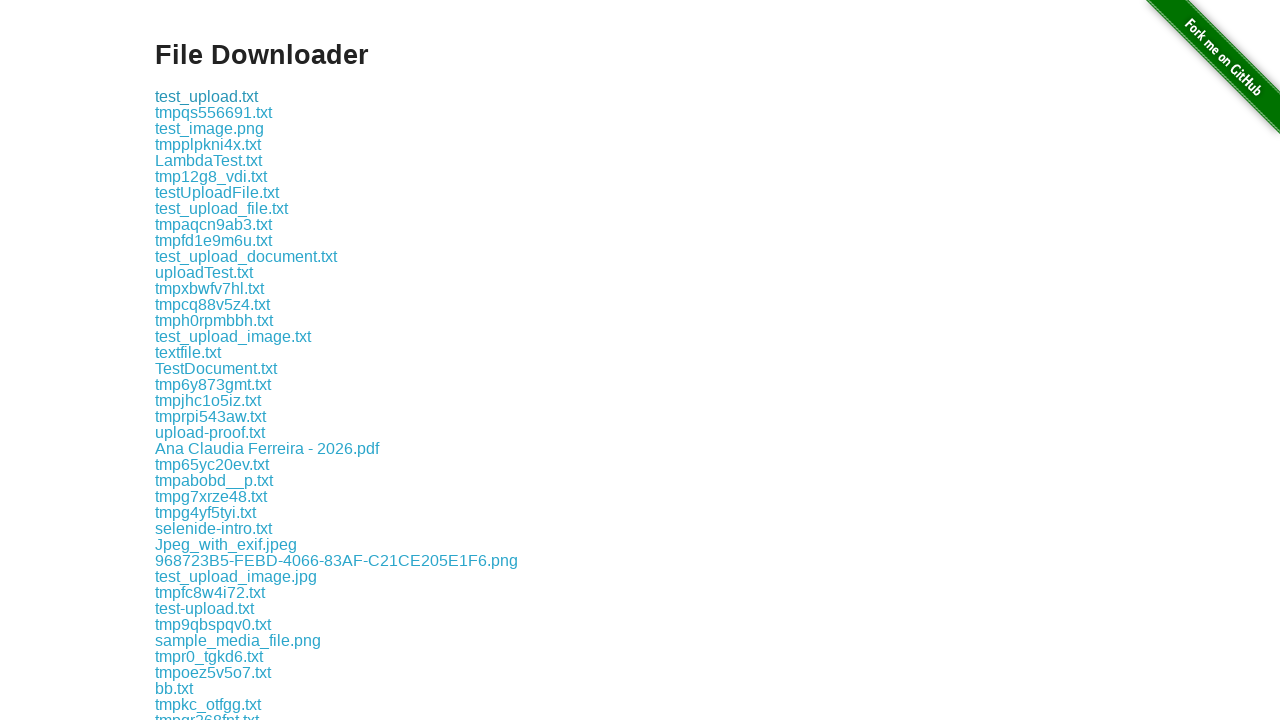

Waited 3 seconds for file download to complete
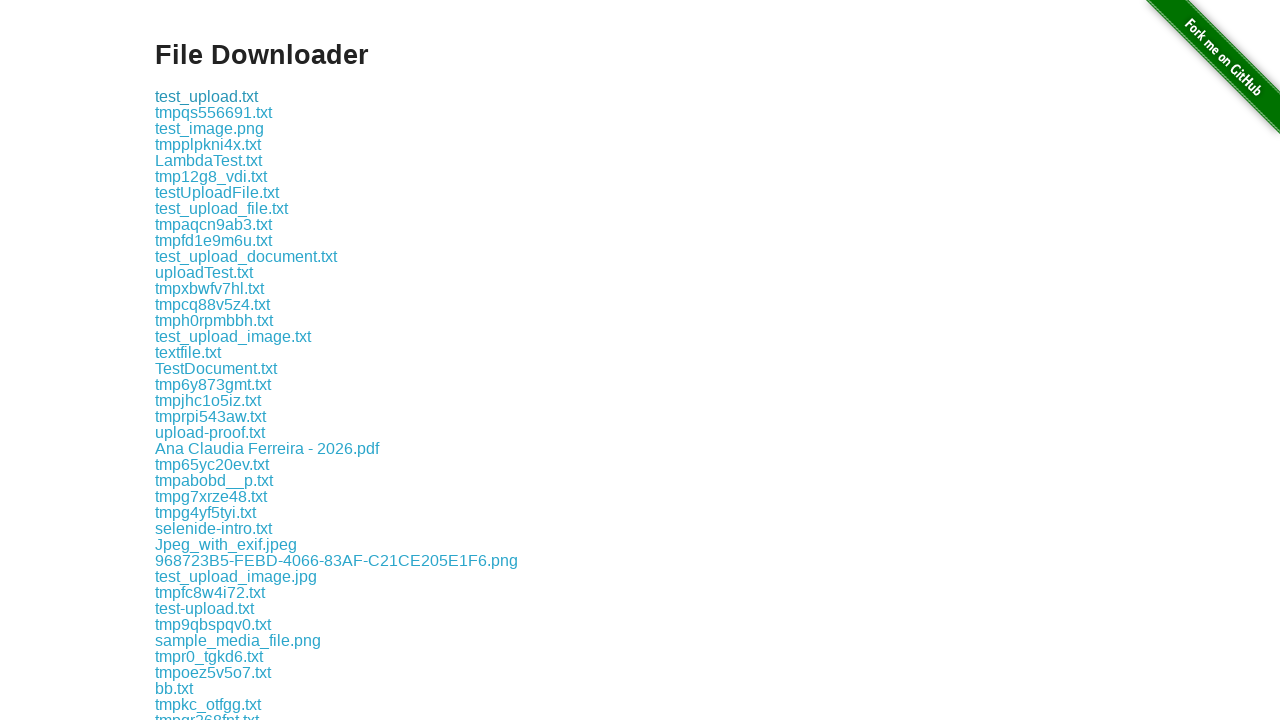

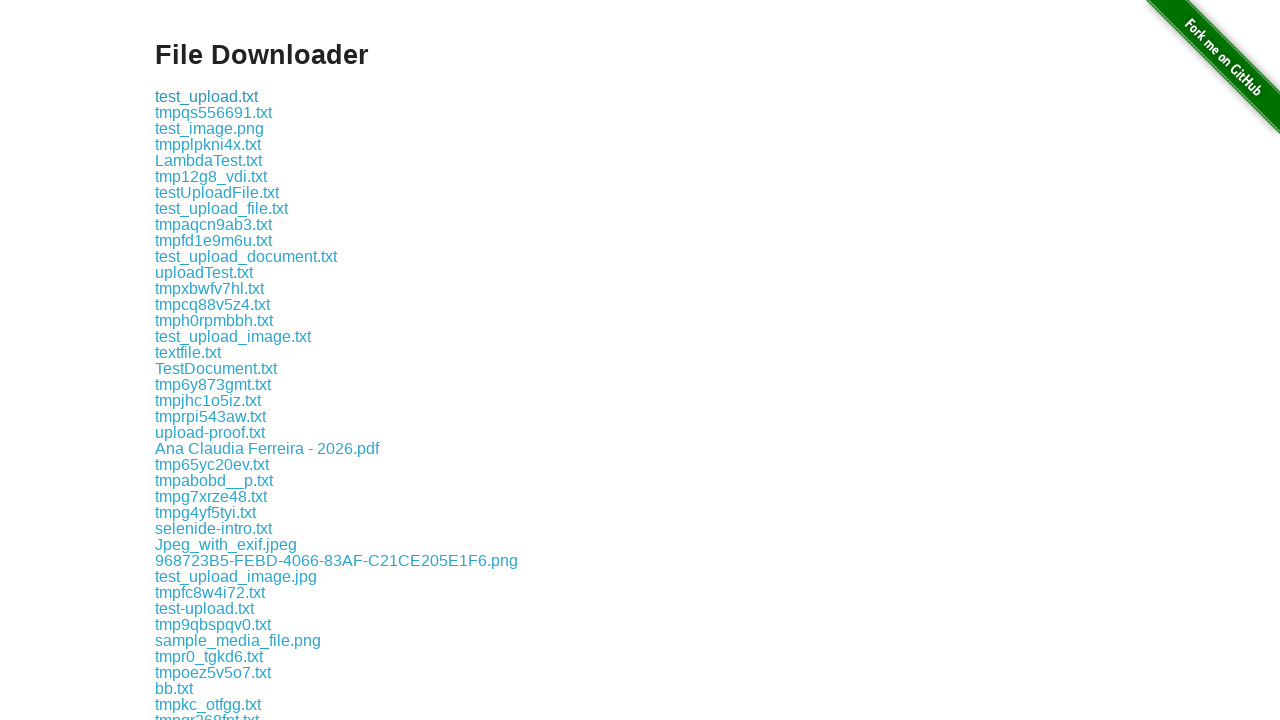